Enters only a name in the feedback form, submits it, clicks Yes to confirm, and verifies the thank you message includes the name

Starting URL: https://kristinek.github.io/site/tasks/provide_feedback

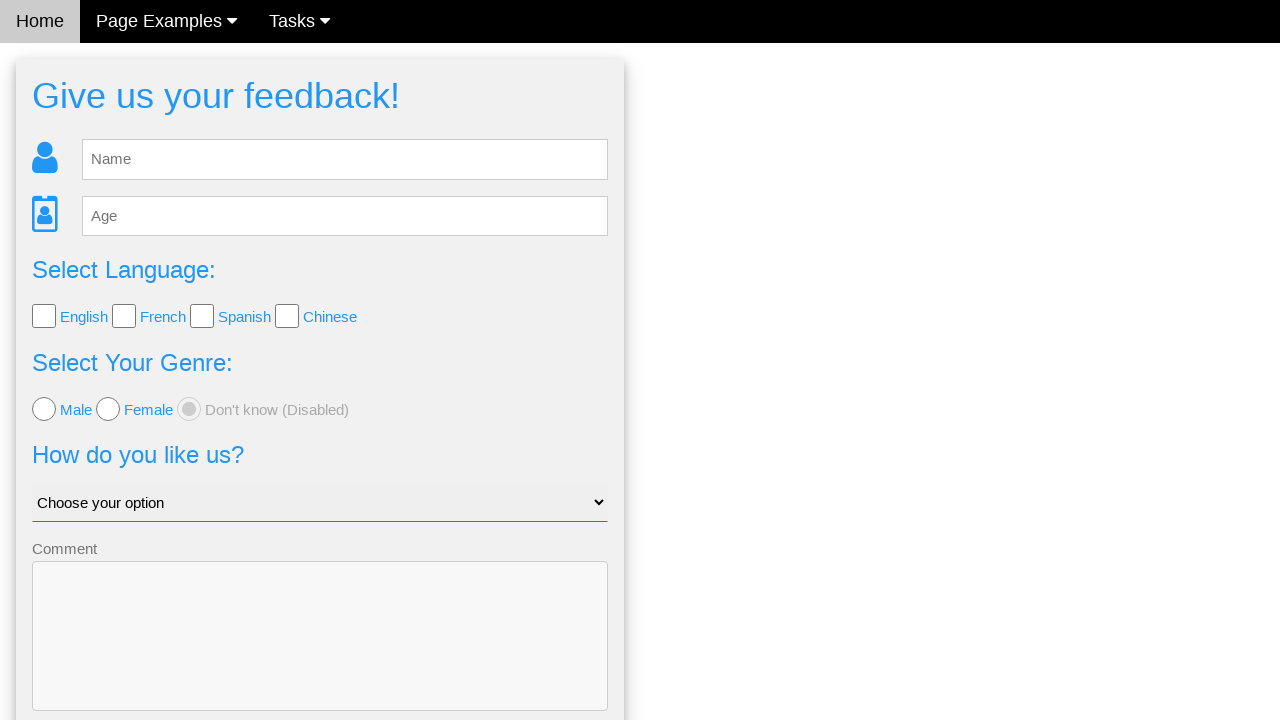

Filled name field with 'Alperen Ulker' on input[name='name']
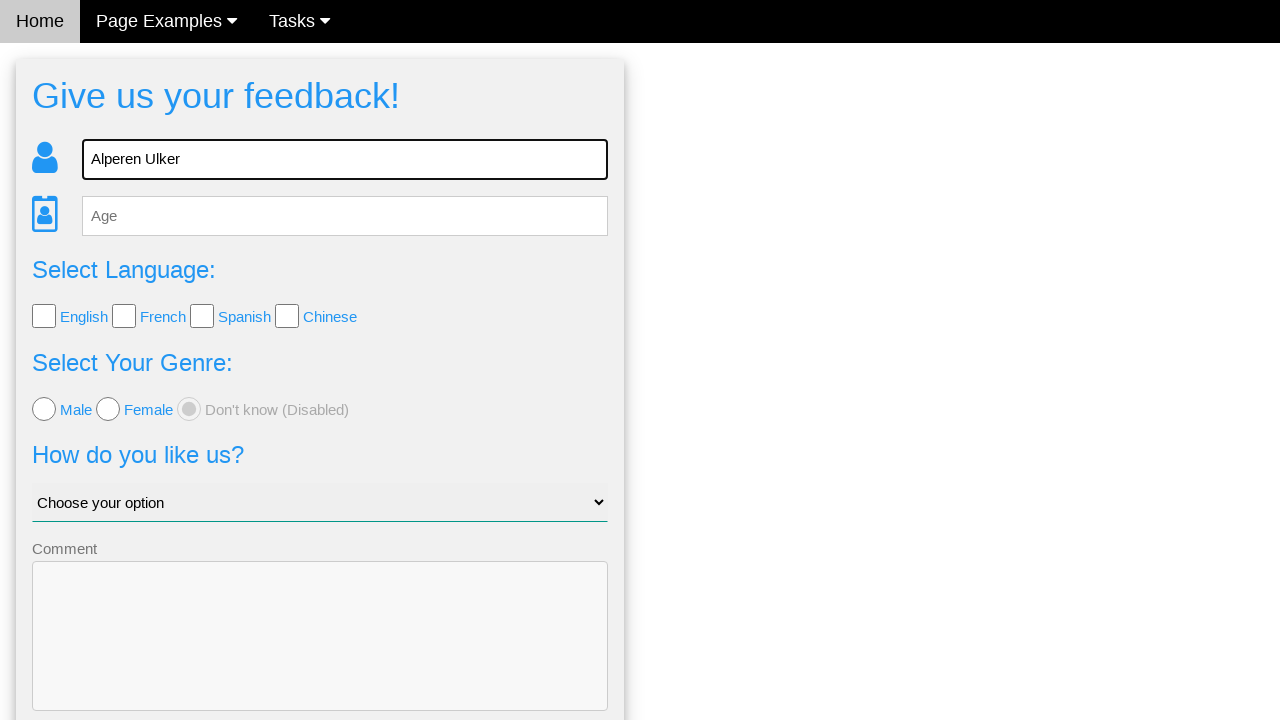

Clicked Send button to submit feedback form at (320, 656) on button[type='submit']
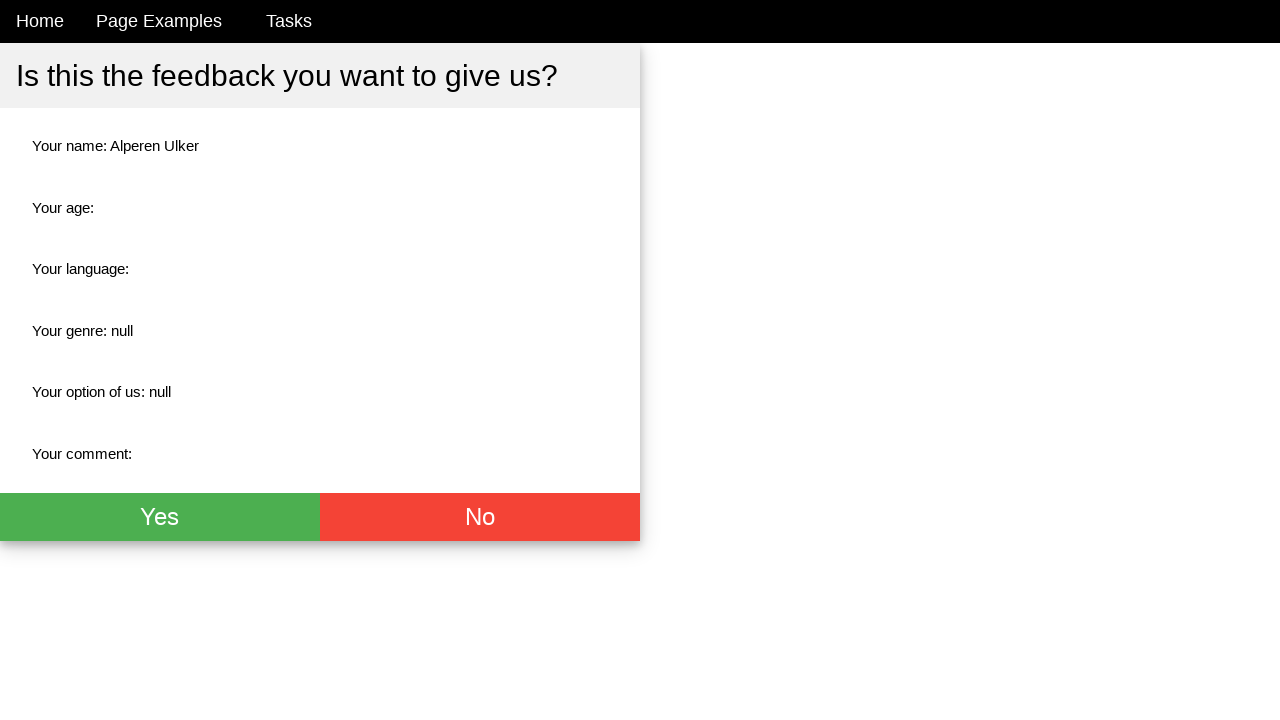

Clicked Yes button to confirm submission at (160, 517) on button:has-text('Yes')
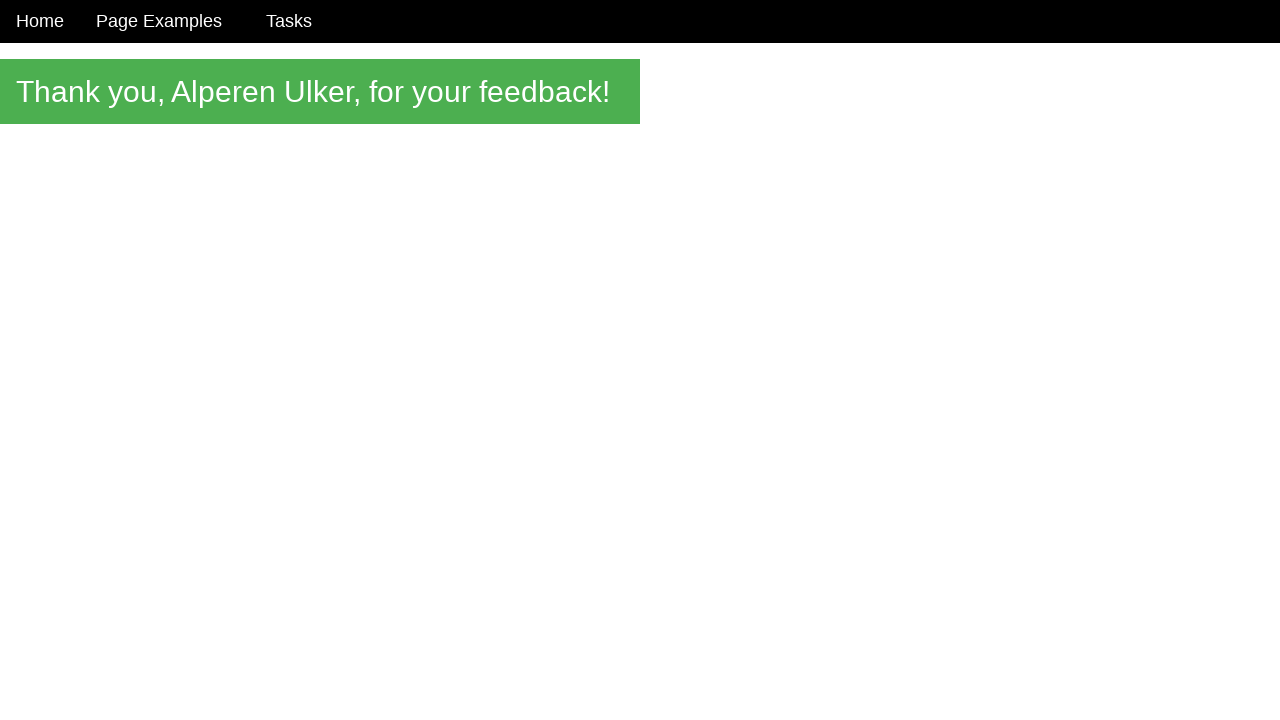

Verified thank you message with name 'Alperen Ulker' is displayed
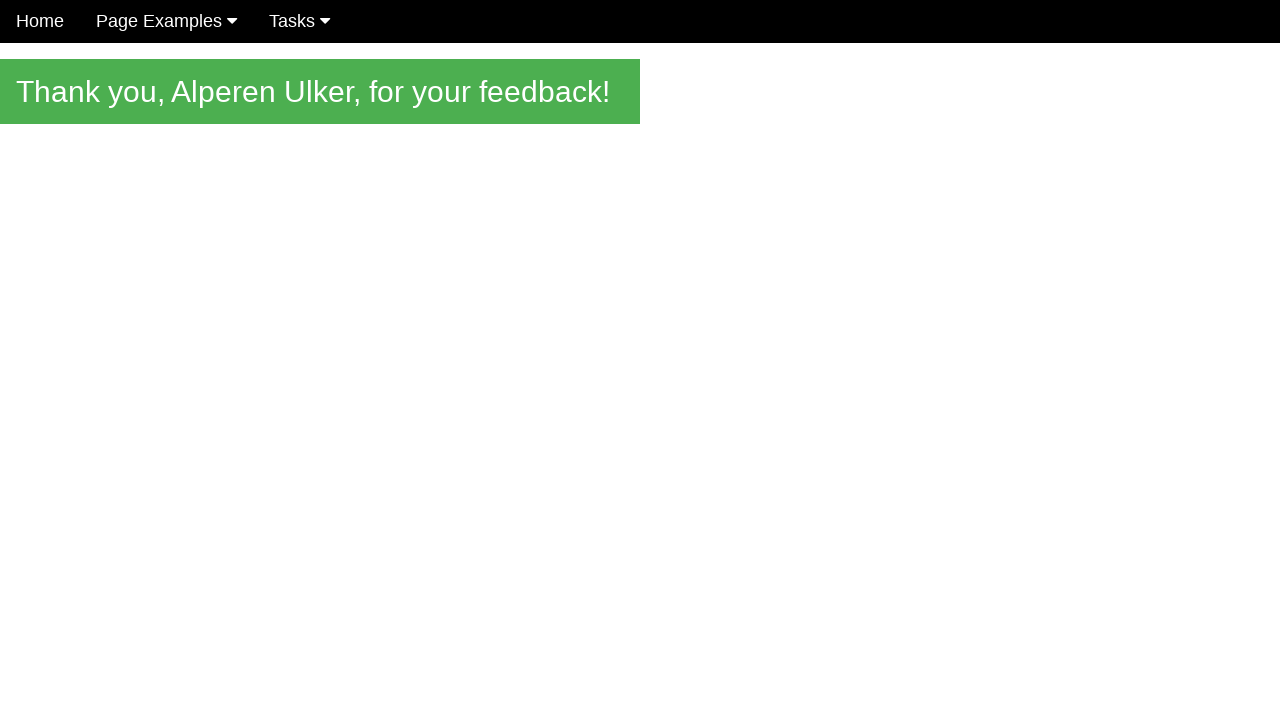

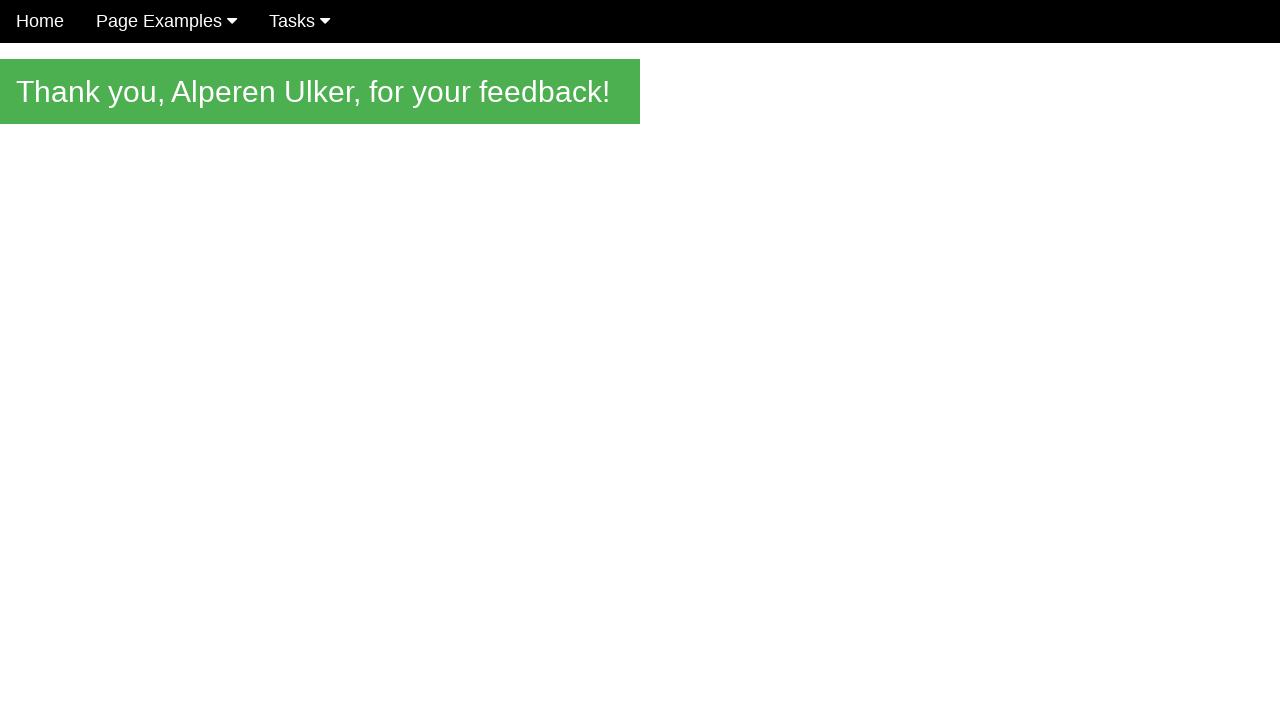